Tests clearing the complete state of all items by checking and then unchecking the toggle all

Starting URL: https://demo.playwright.dev/todomvc

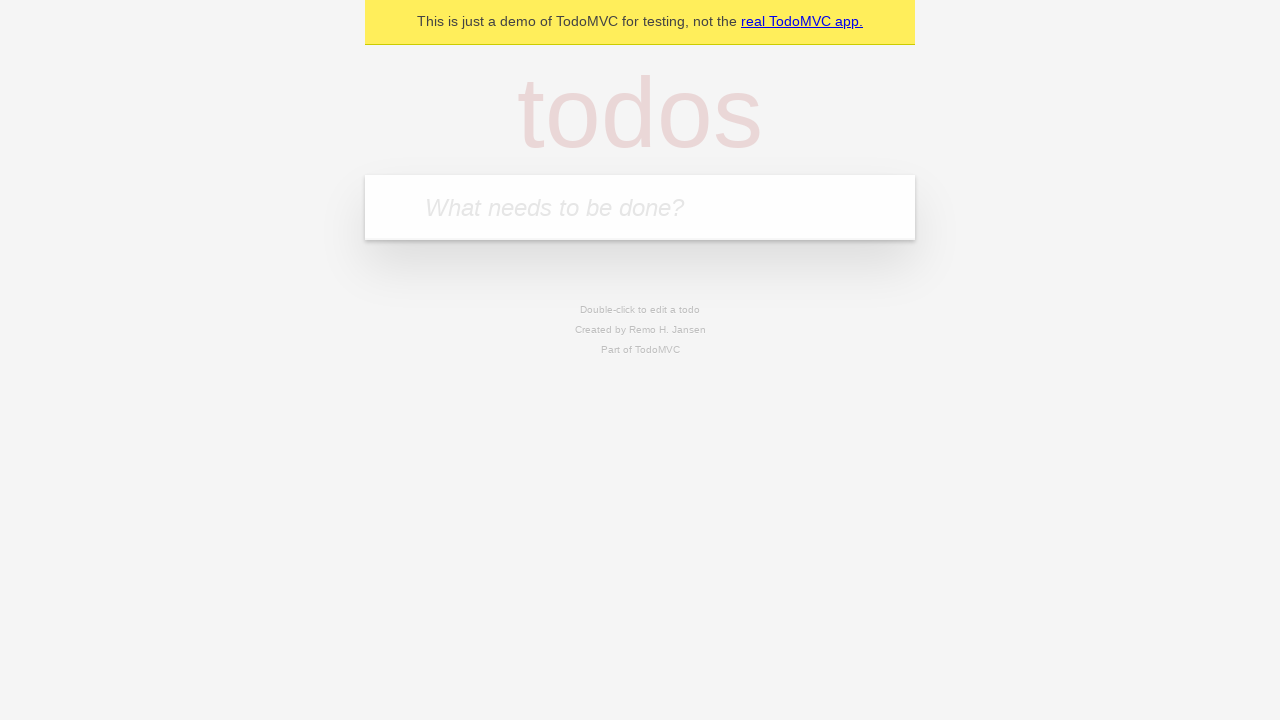

Filled new todo field with 'buy some cheese' on internal:attr=[placeholder="What needs to be done?"i]
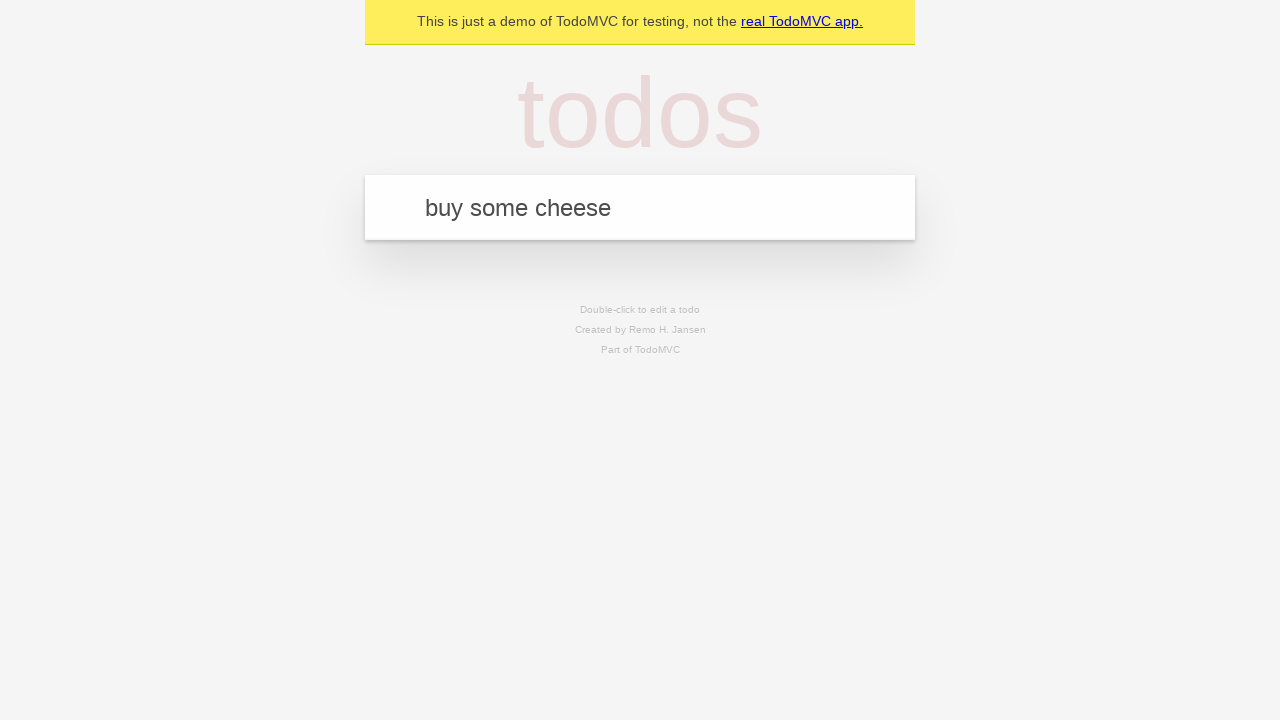

Pressed Enter to add todo 'buy some cheese' on internal:attr=[placeholder="What needs to be done?"i]
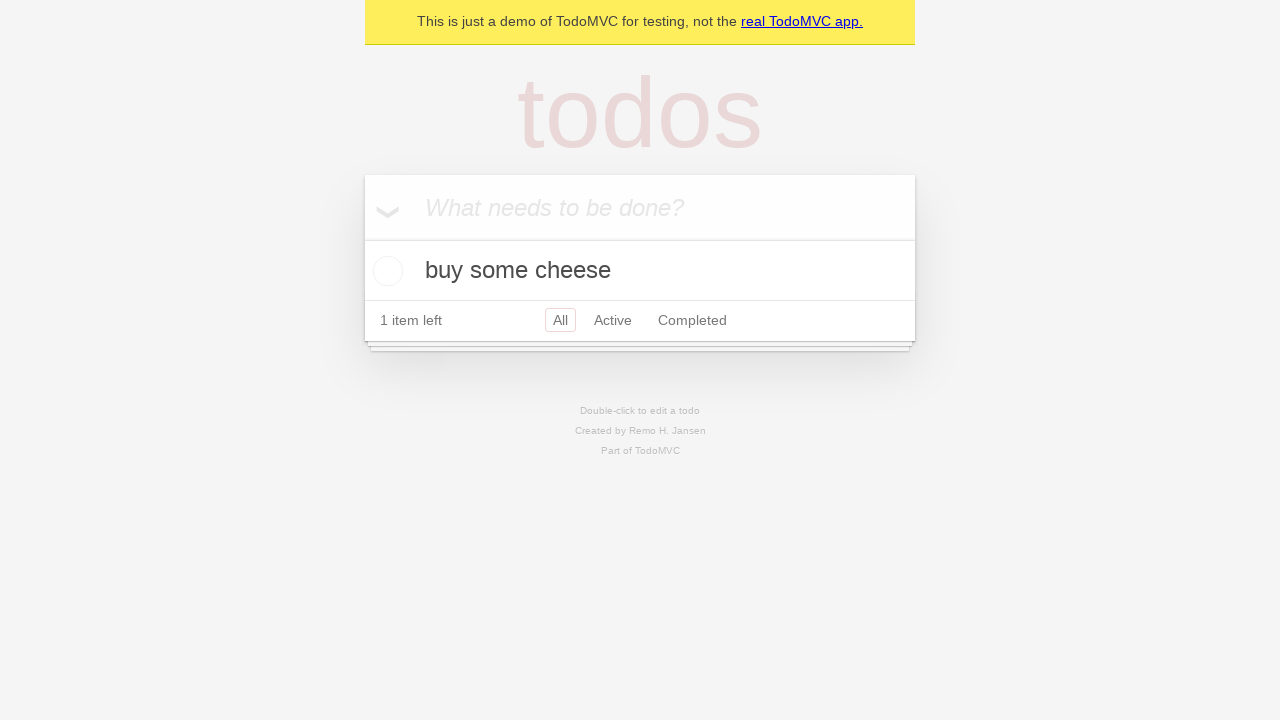

Filled new todo field with 'feed the cat' on internal:attr=[placeholder="What needs to be done?"i]
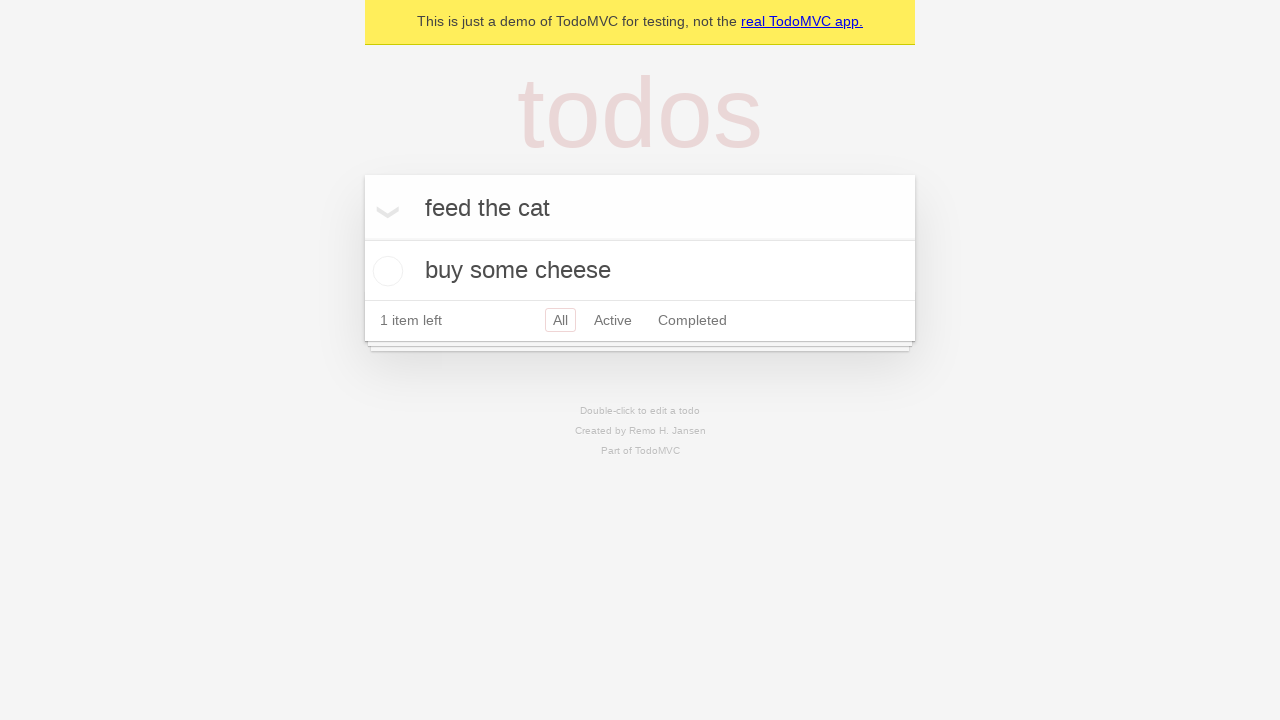

Pressed Enter to add todo 'feed the cat' on internal:attr=[placeholder="What needs to be done?"i]
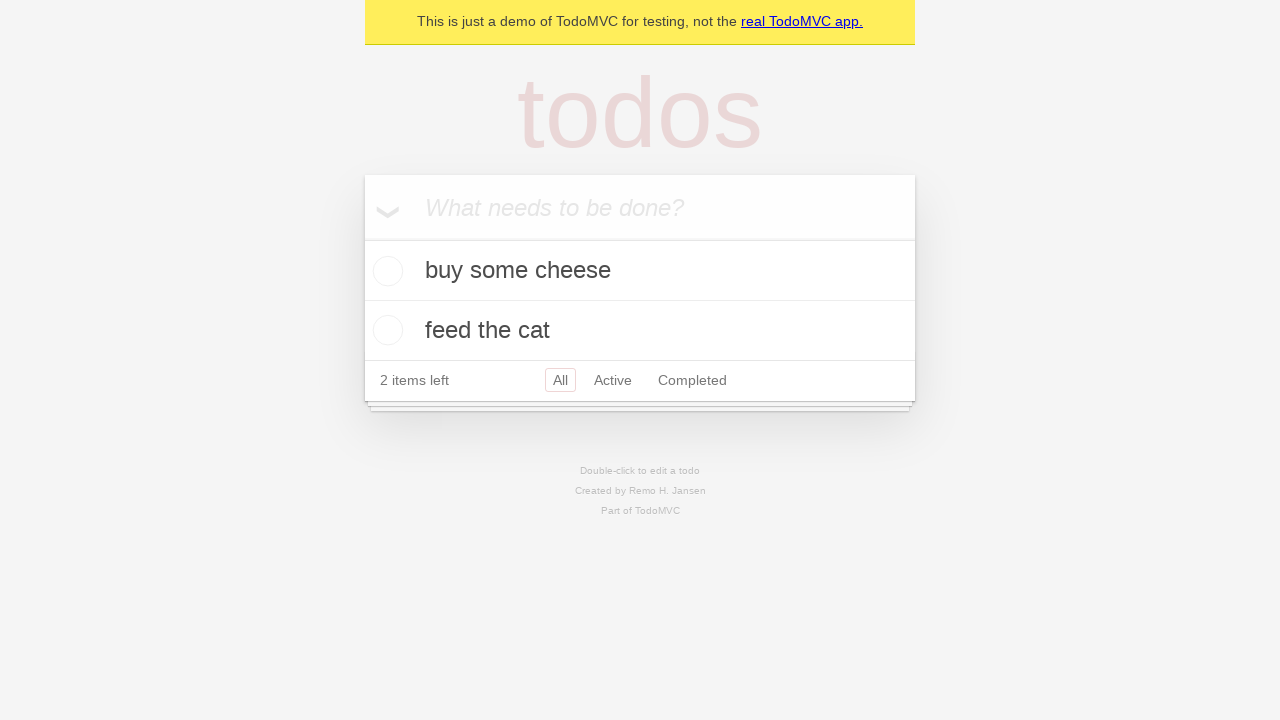

Filled new todo field with 'book a doctors appointment' on internal:attr=[placeholder="What needs to be done?"i]
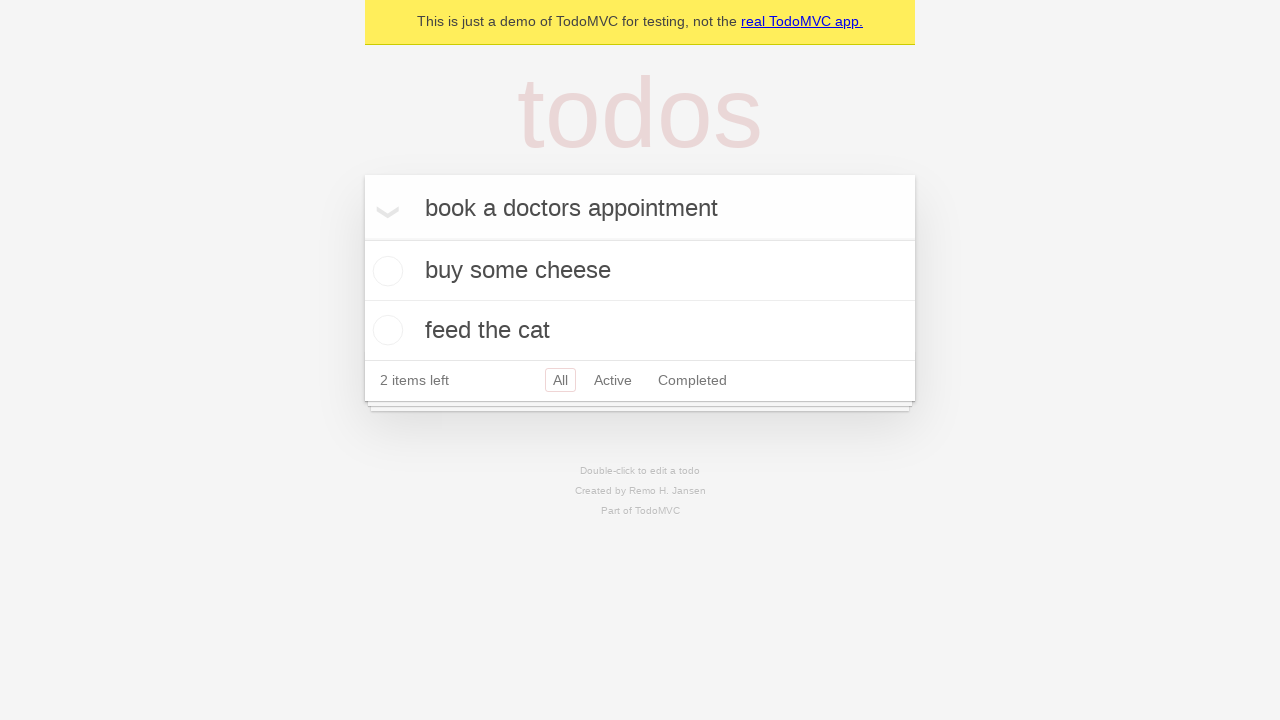

Pressed Enter to add todo 'book a doctors appointment' on internal:attr=[placeholder="What needs to be done?"i]
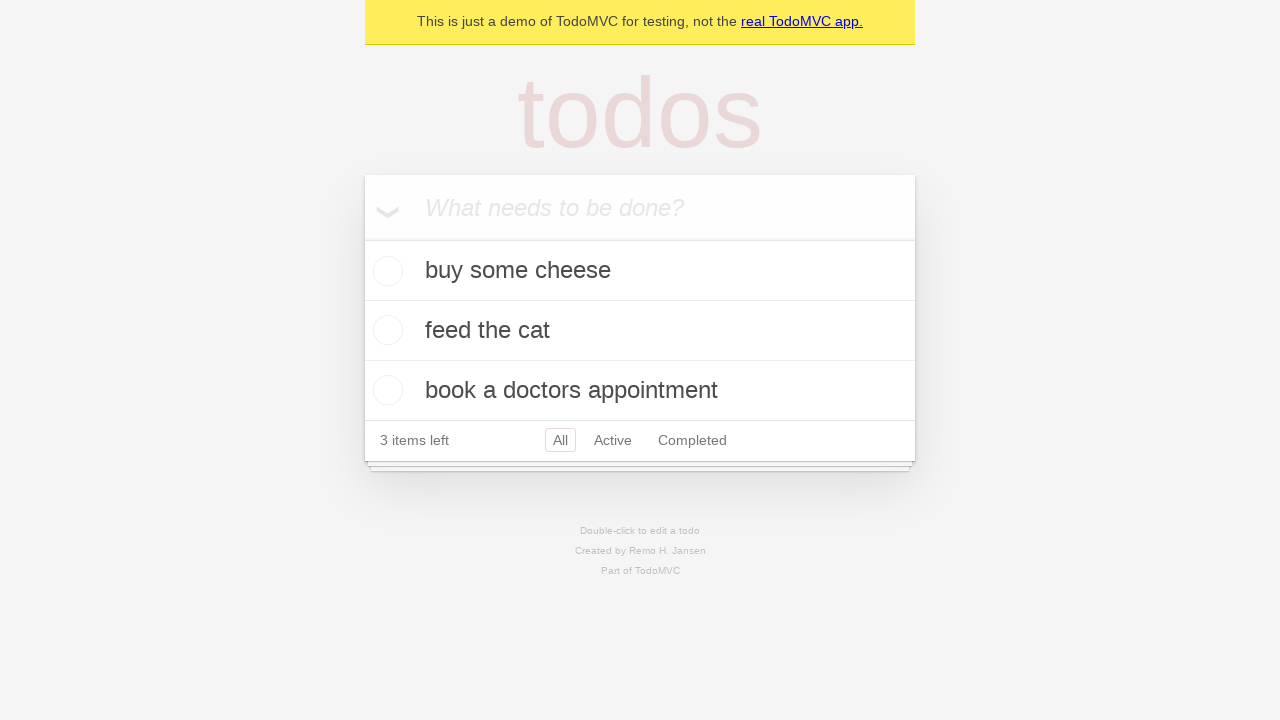

Clicked toggle all to mark all items as complete at (362, 238) on internal:label="Mark all as complete"i
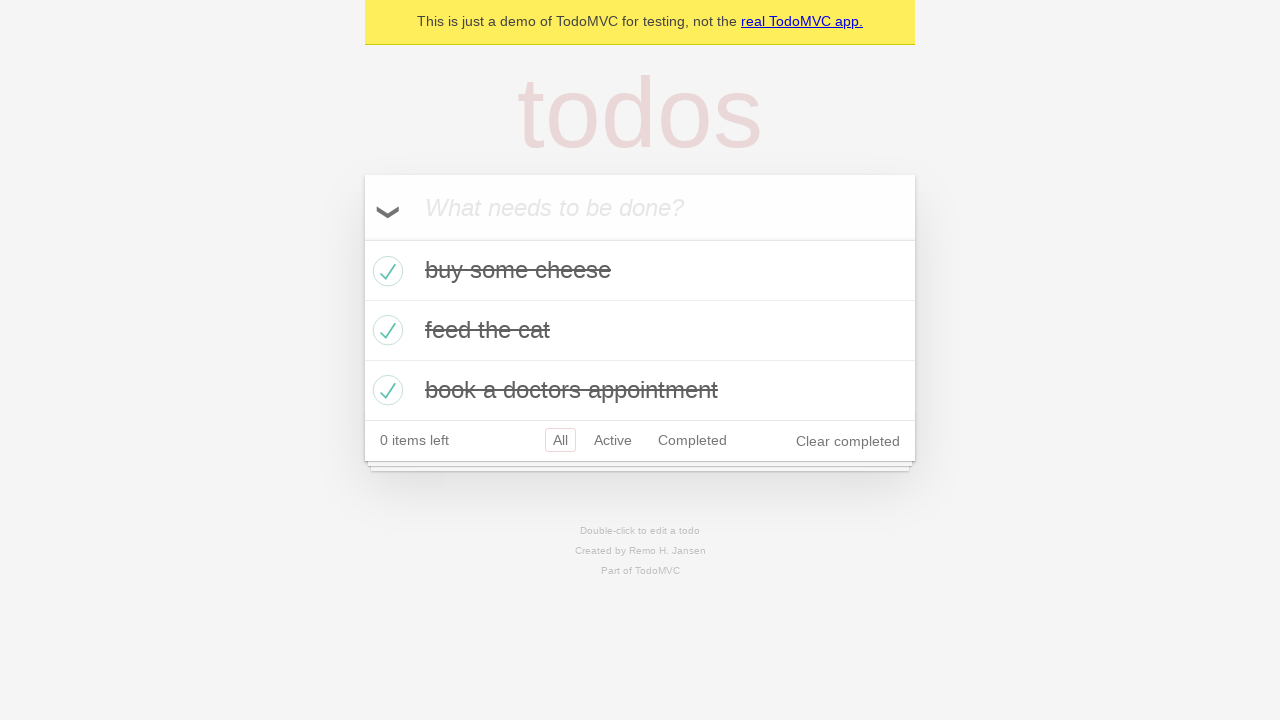

Clicked toggle all to uncheck all items and clear complete state at (362, 238) on internal:label="Mark all as complete"i
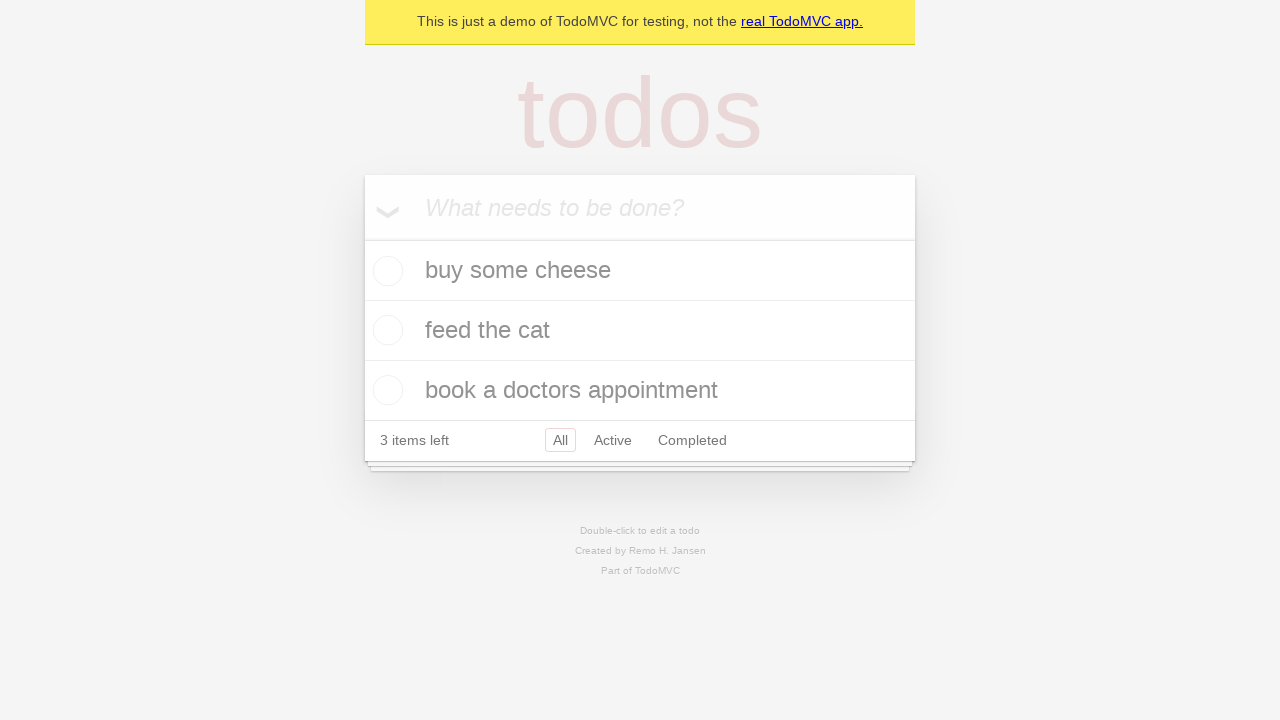

Waited for todo items to update after clearing complete state
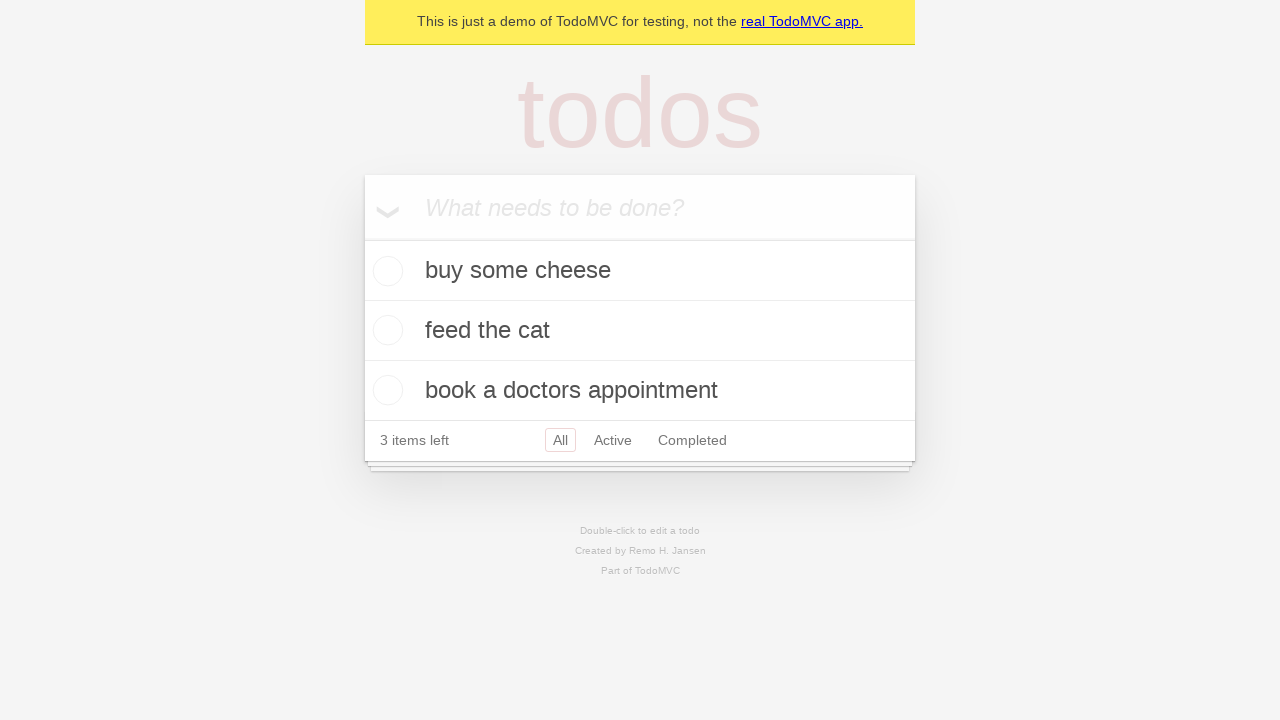

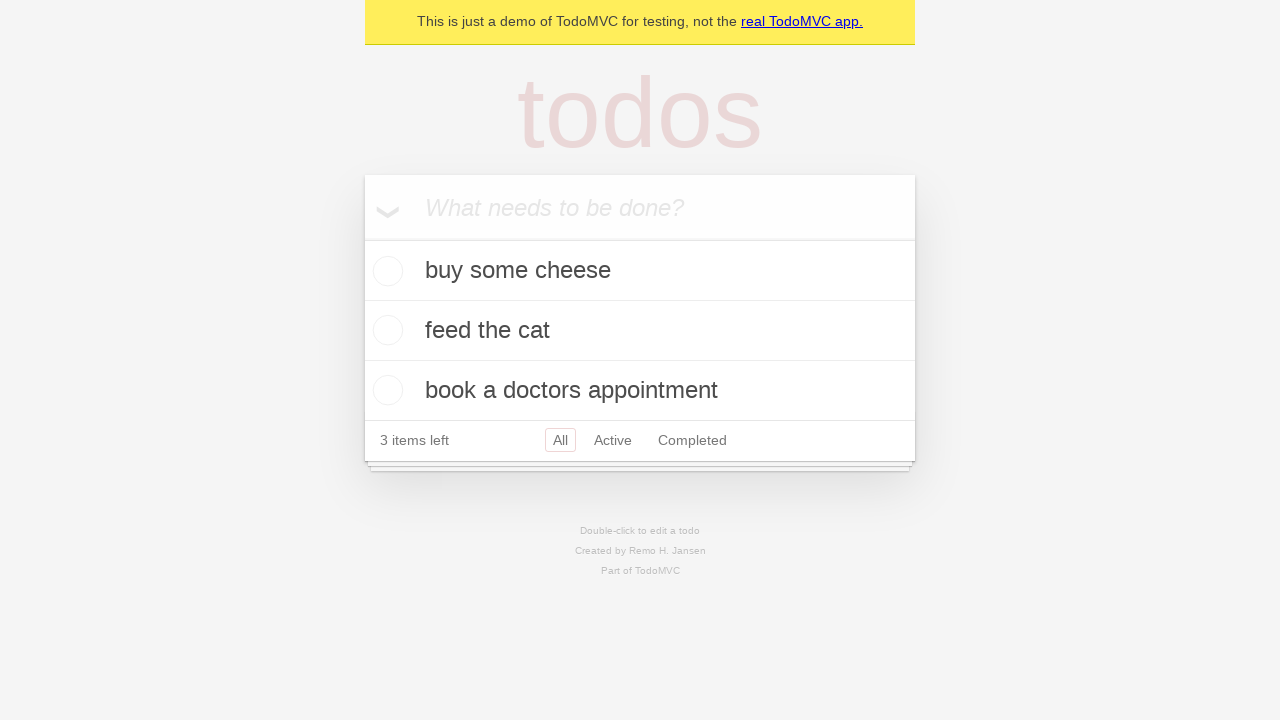